Tests hover functionality by moving mouse over the third user avatar image and verifying the hidden user name becomes visible

Starting URL: http://the-internet.herokuapp.com/hovers

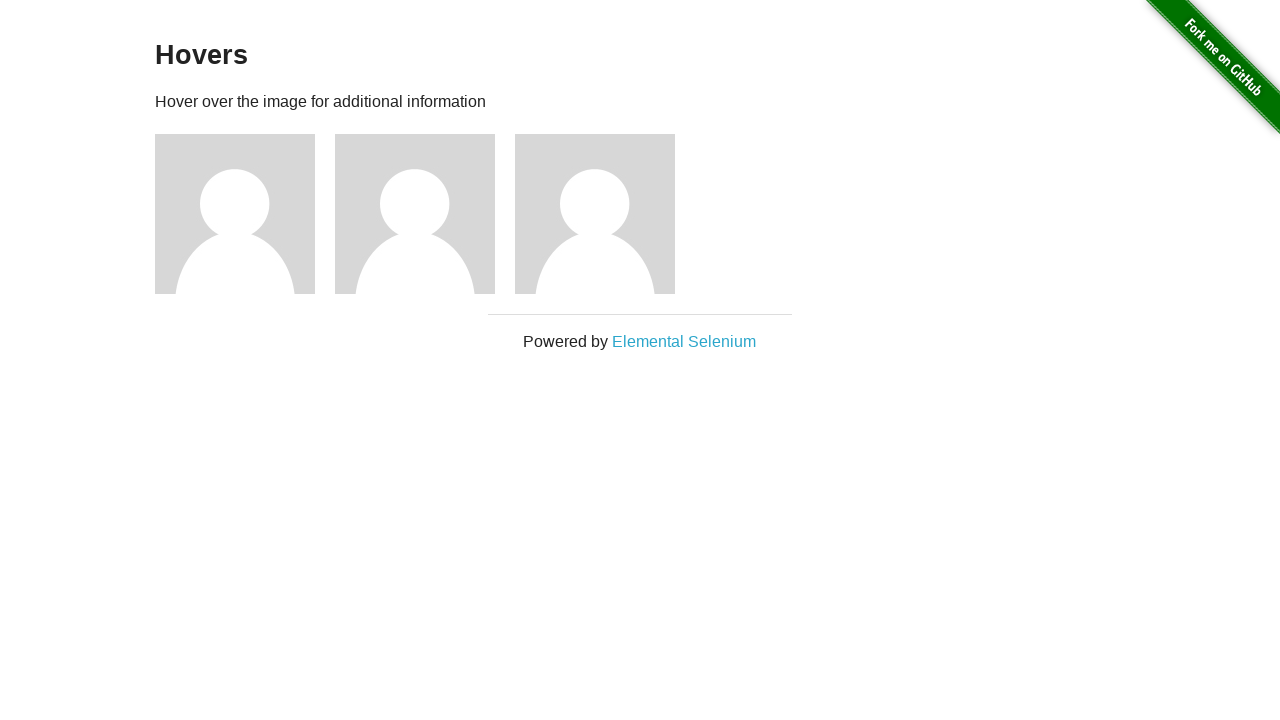

Located the third user avatar image element
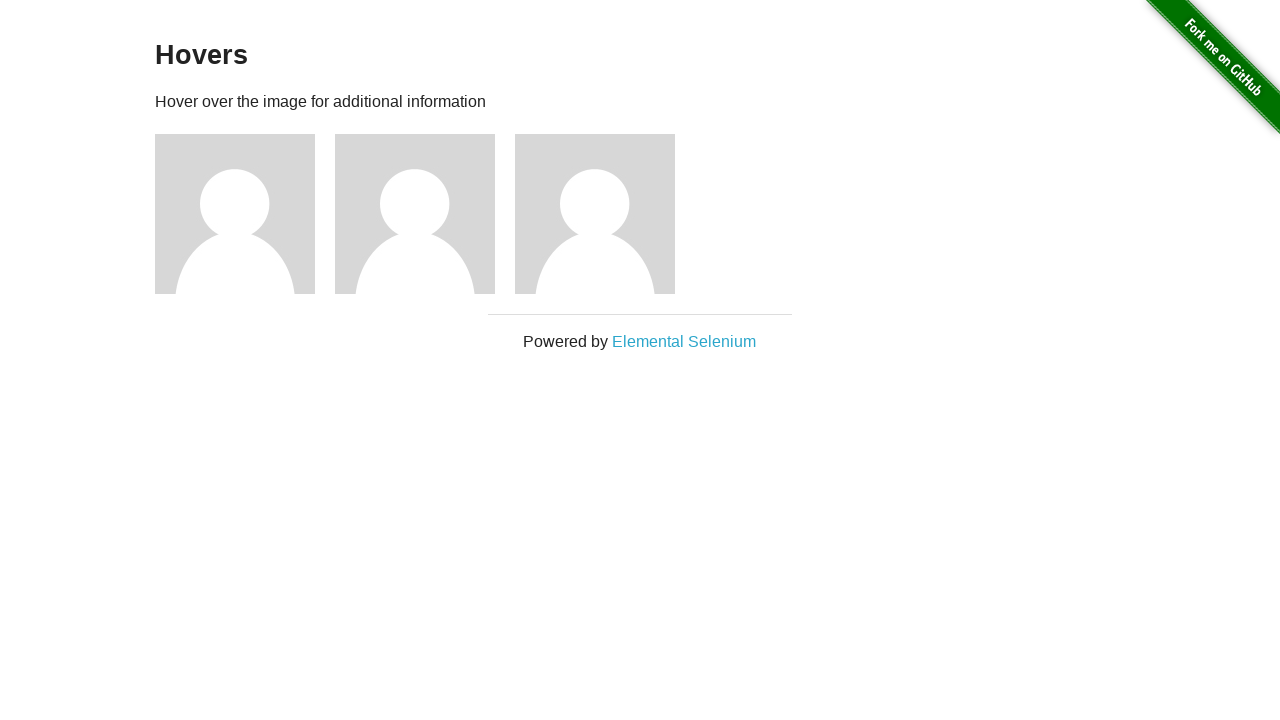

Hovered mouse over the third user avatar image at (595, 214) on #content > div > div:nth-child(5) > img
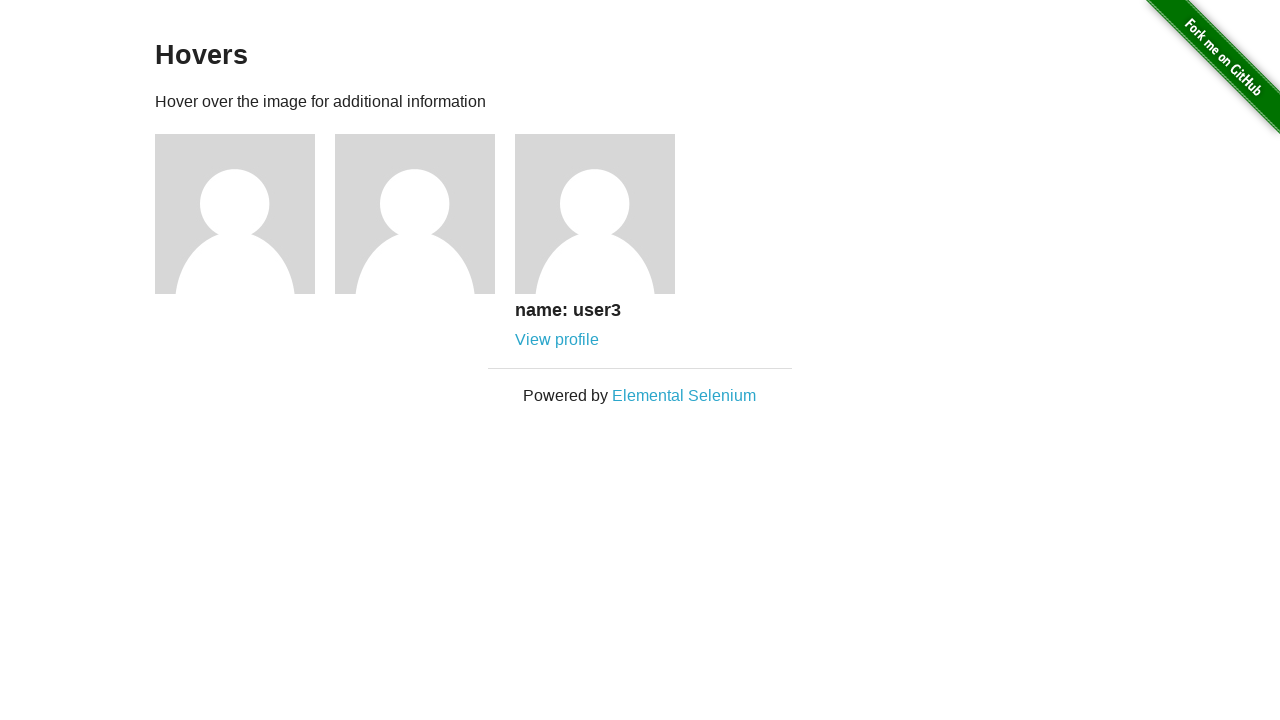

Located the hidden user name element
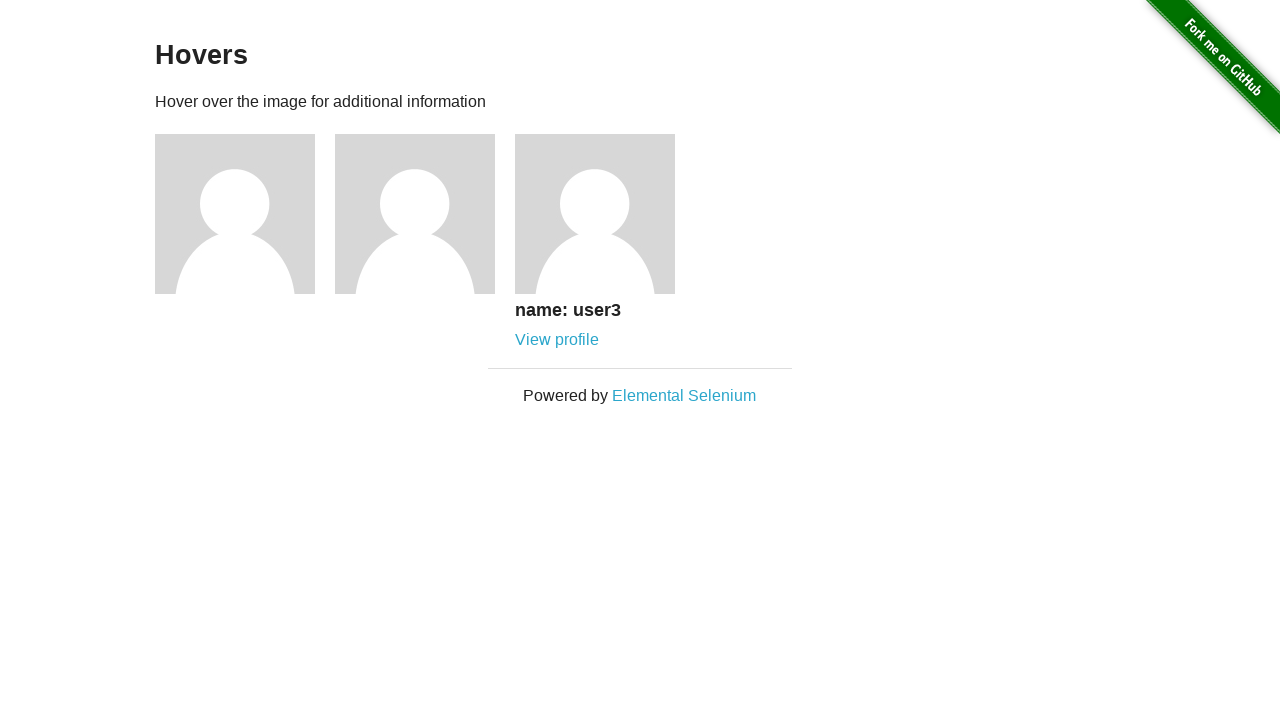

User name became visible after hover action
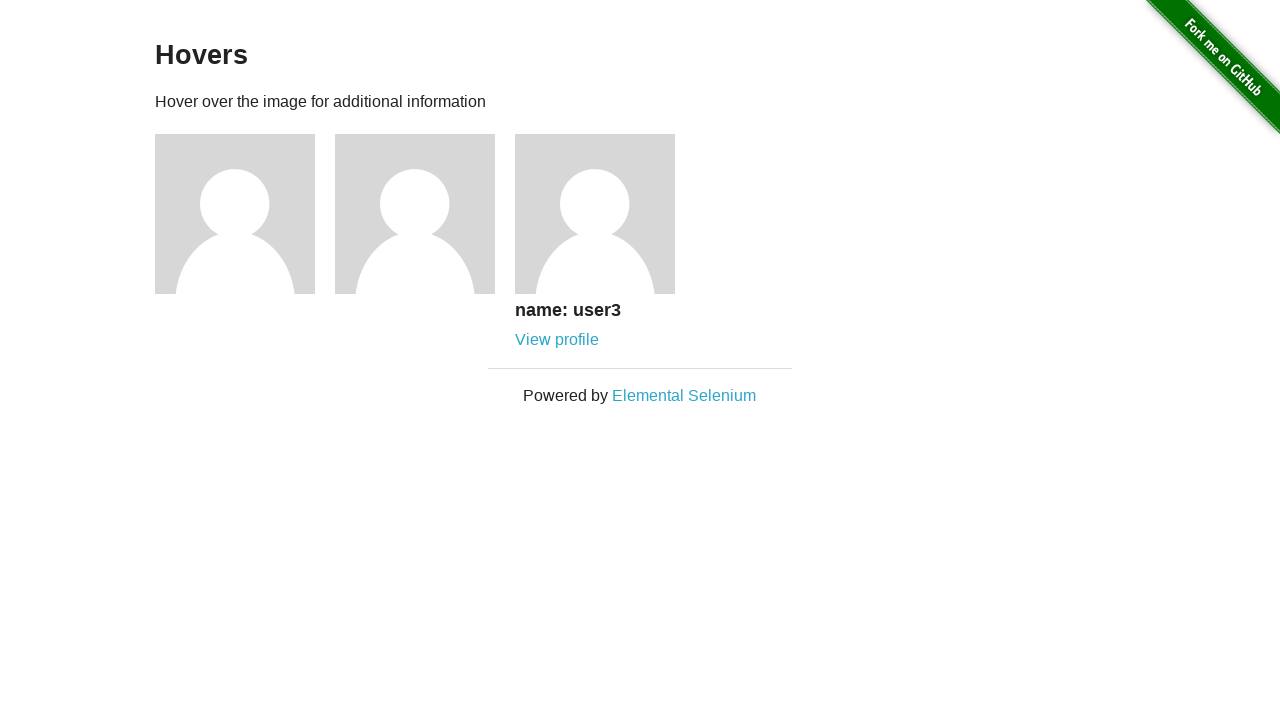

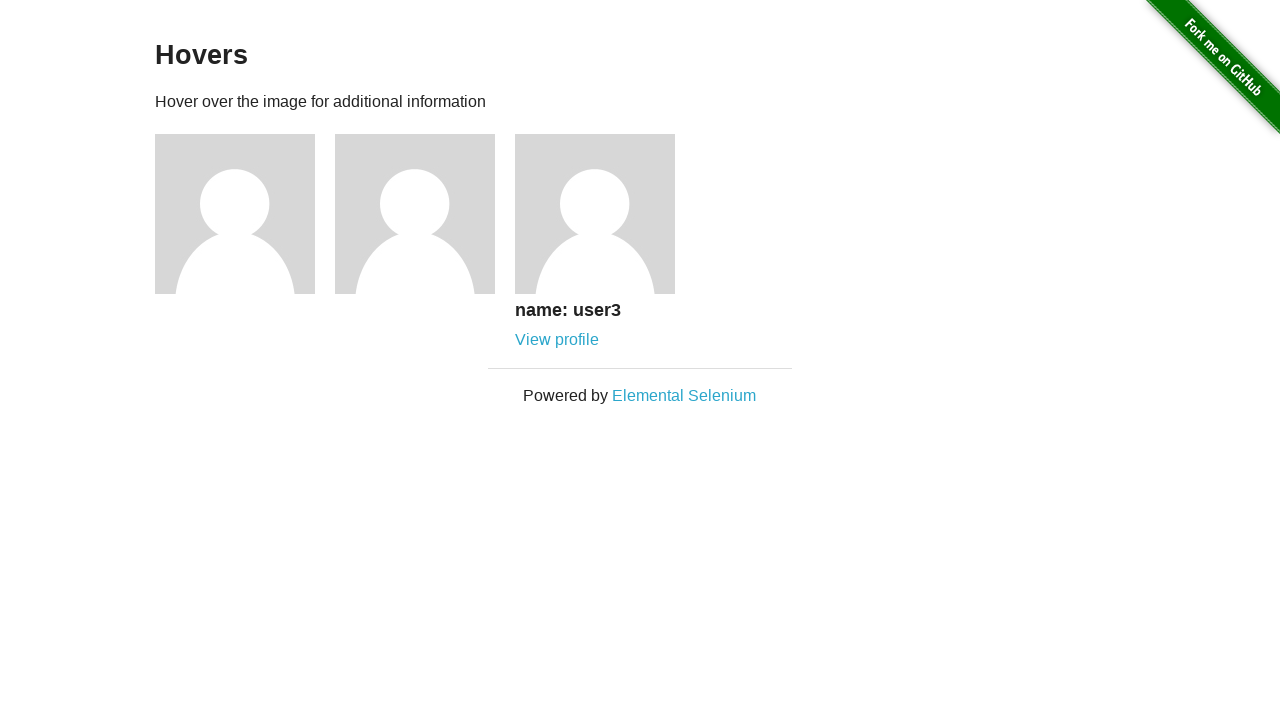